Tests prompt dialog by entering text and accepting it

Starting URL: https://omayo.blogspot.com/

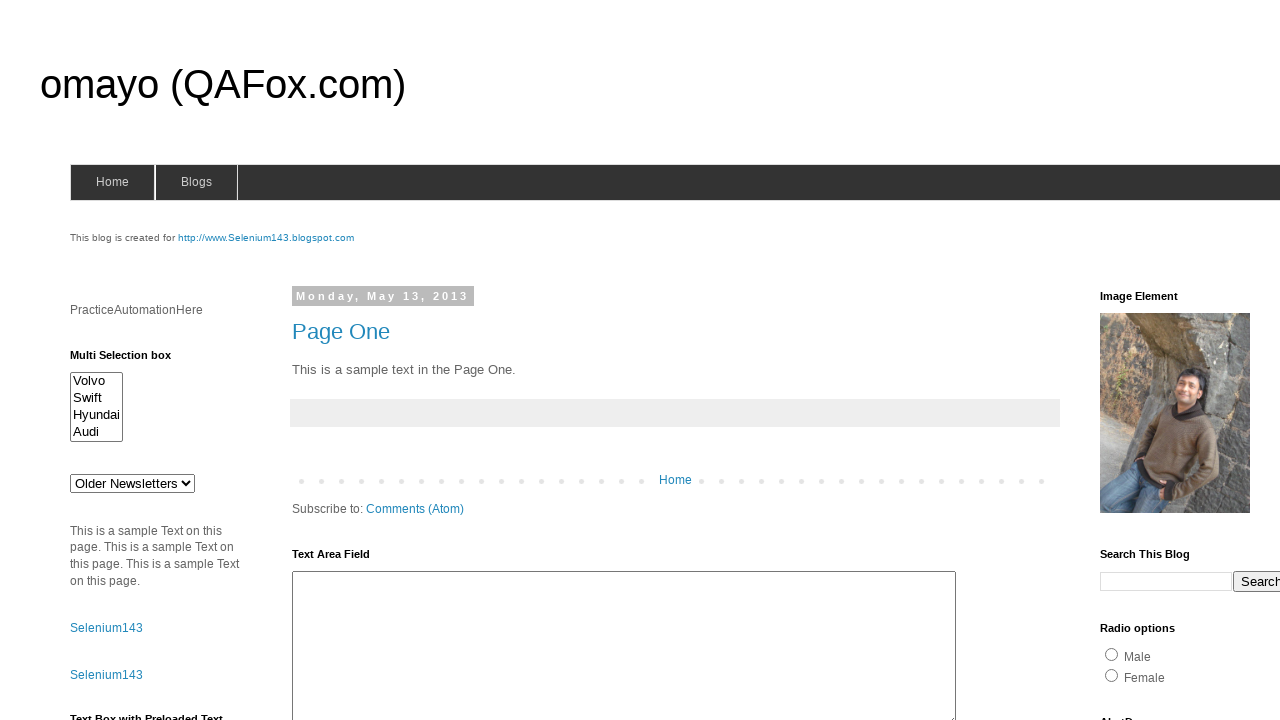

Set up dialog handler to accept prompt with text 'Mayank'
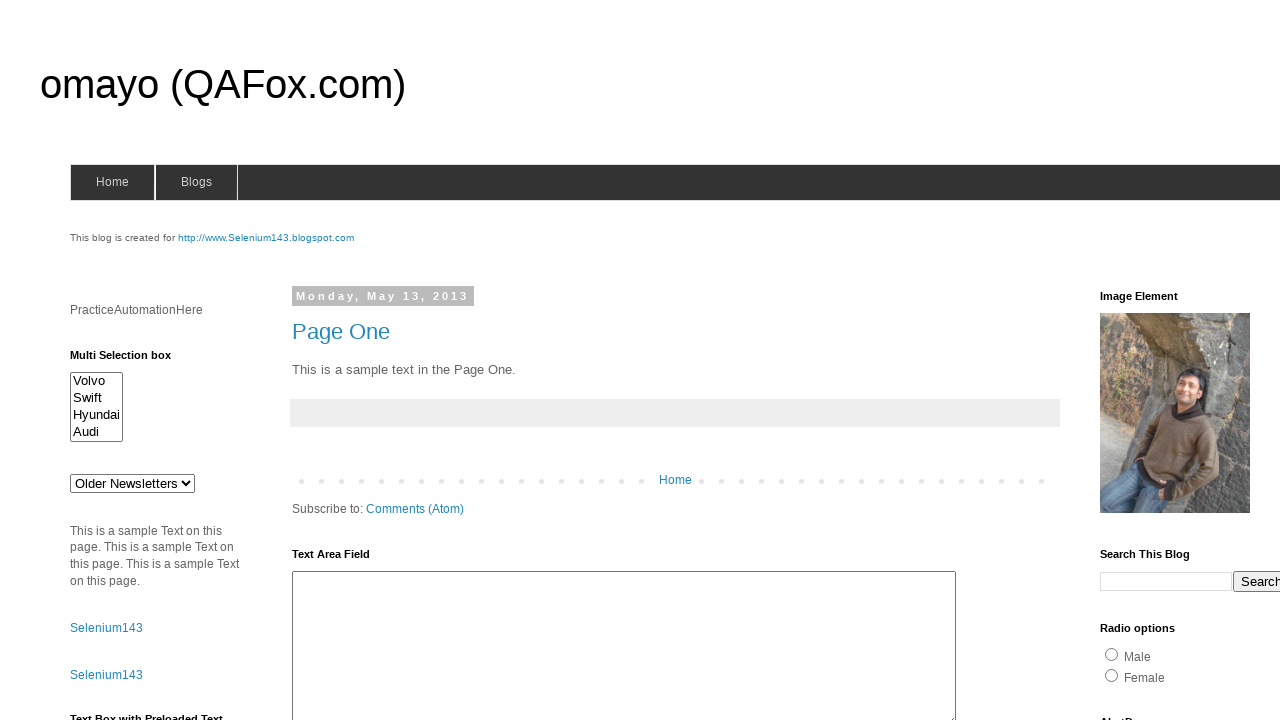

Clicked prompt button to trigger dialog at (1140, 361) on #prompt
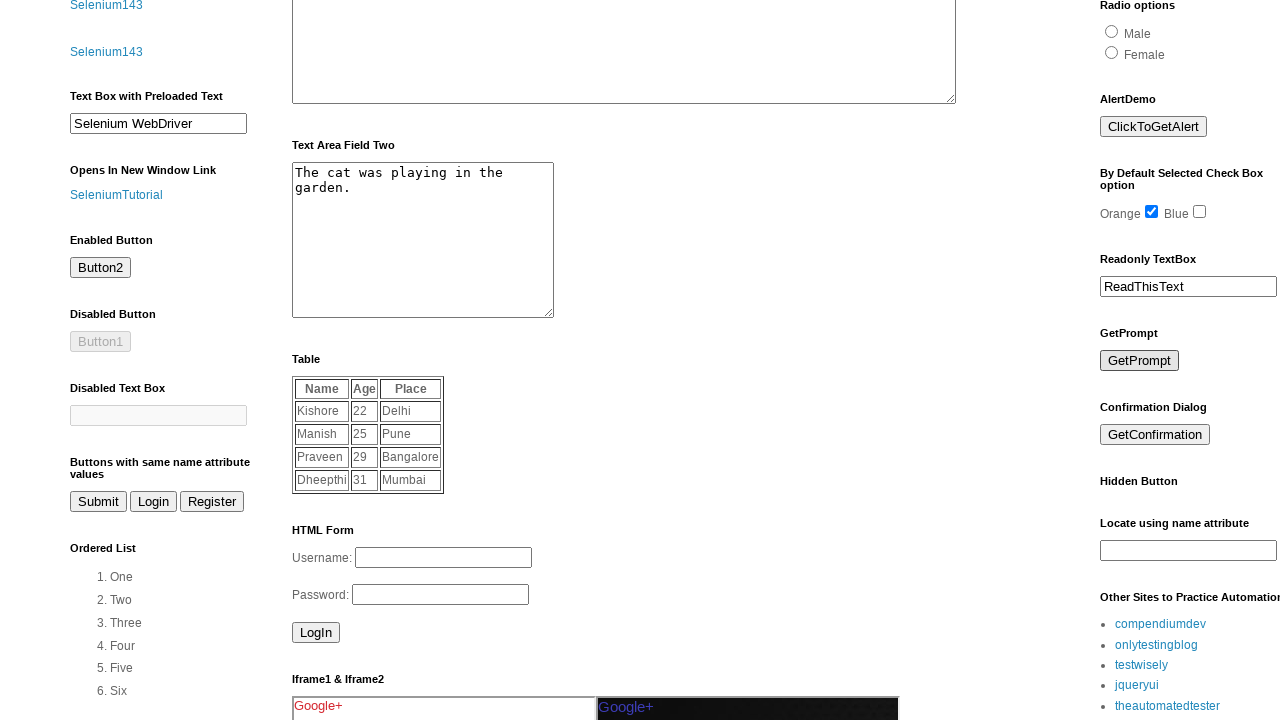

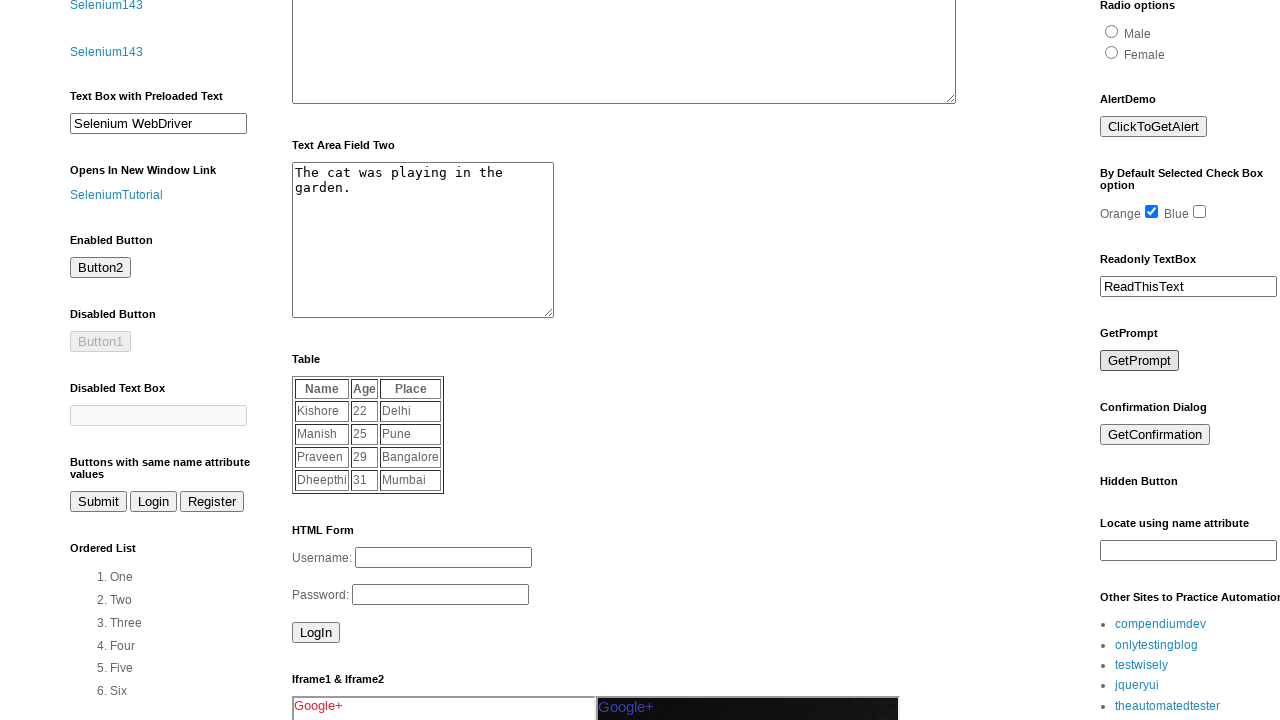